Tests that the zip code field rejects common password 'qwerty' and displays an error message

Starting URL: https://www.sharelane.com/cgi-bin/register.py

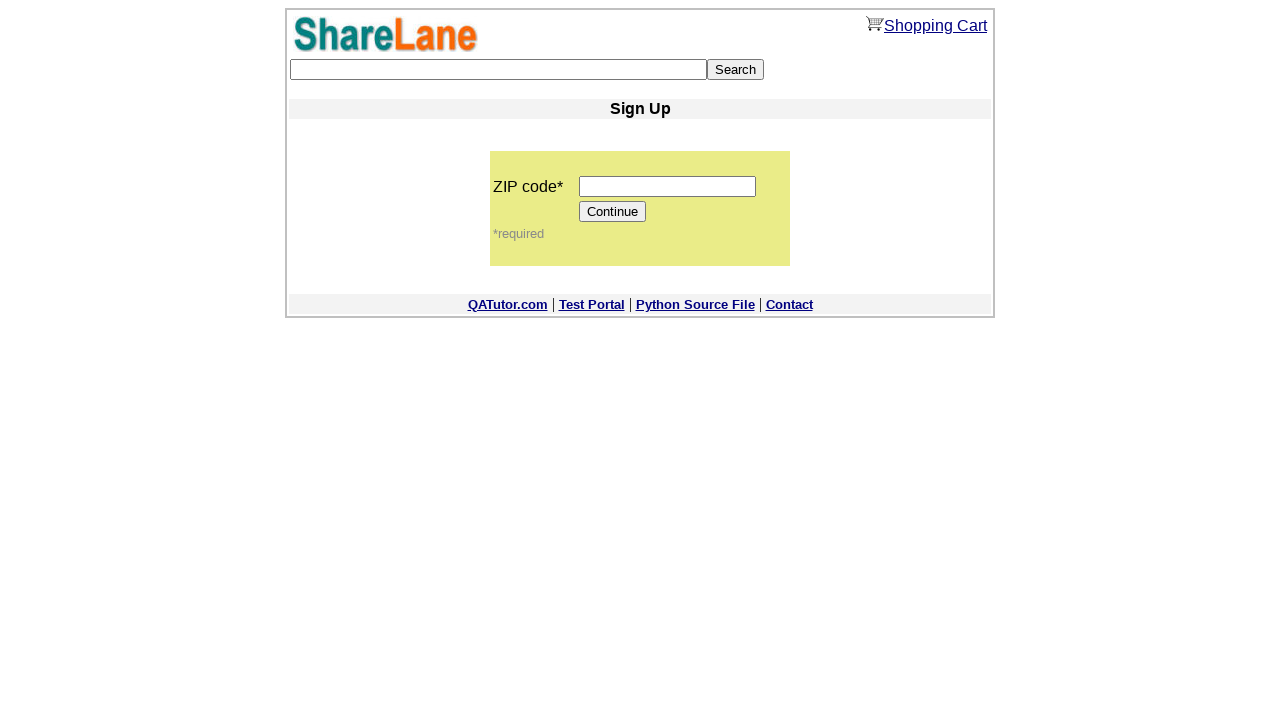

Filled zip code field with 'qwerty' on input[name='zip_code']
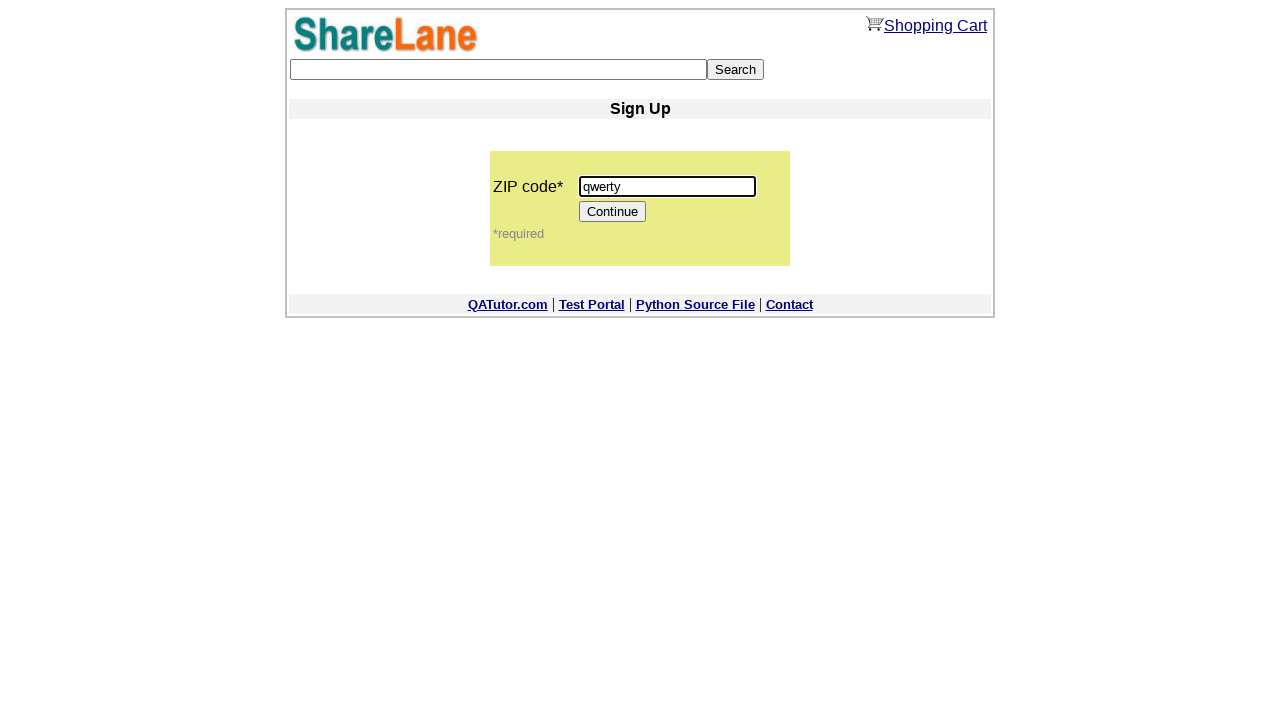

Clicked Continue button to submit zip code at (613, 212) on input[value='Continue']
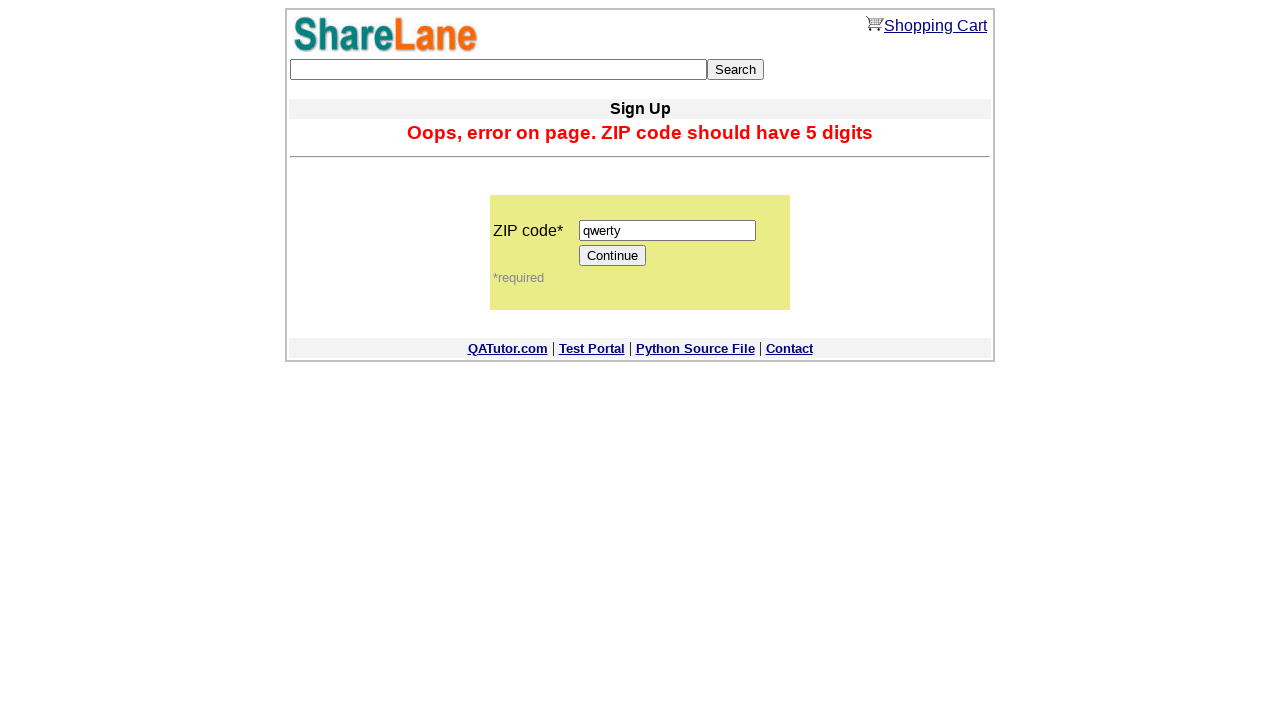

Error message displayed for invalid zip code 'qwerty'
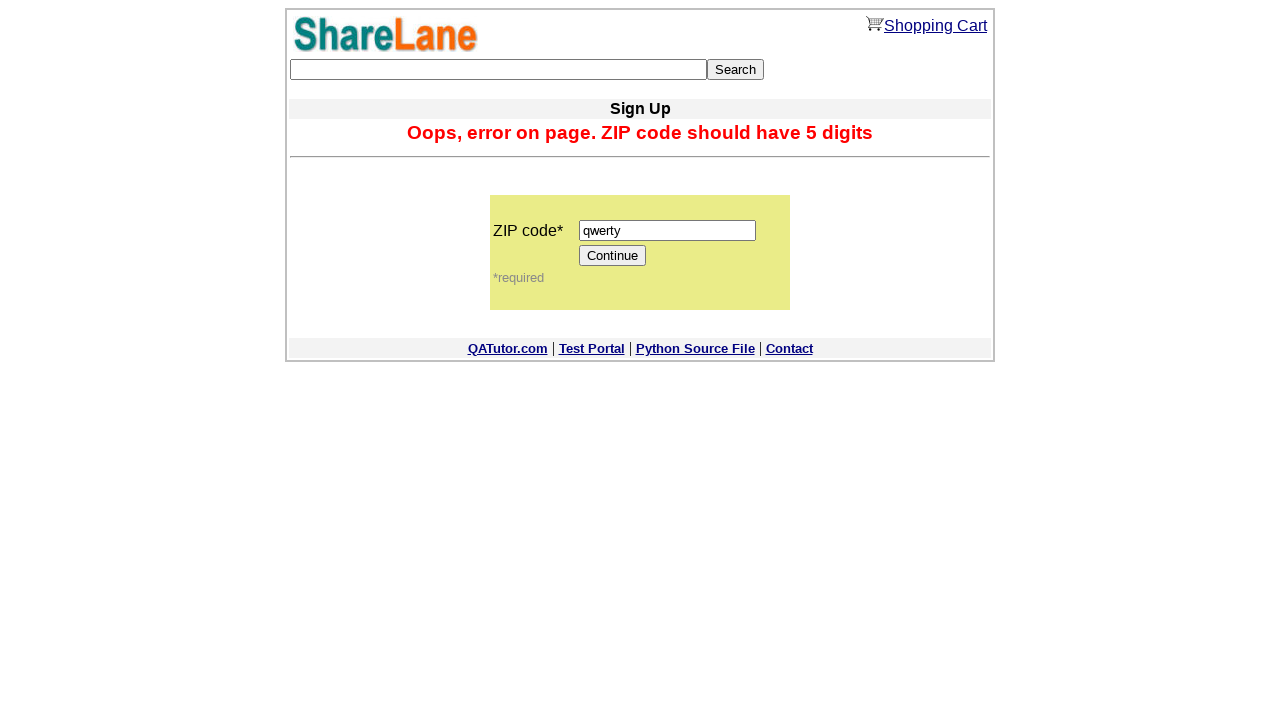

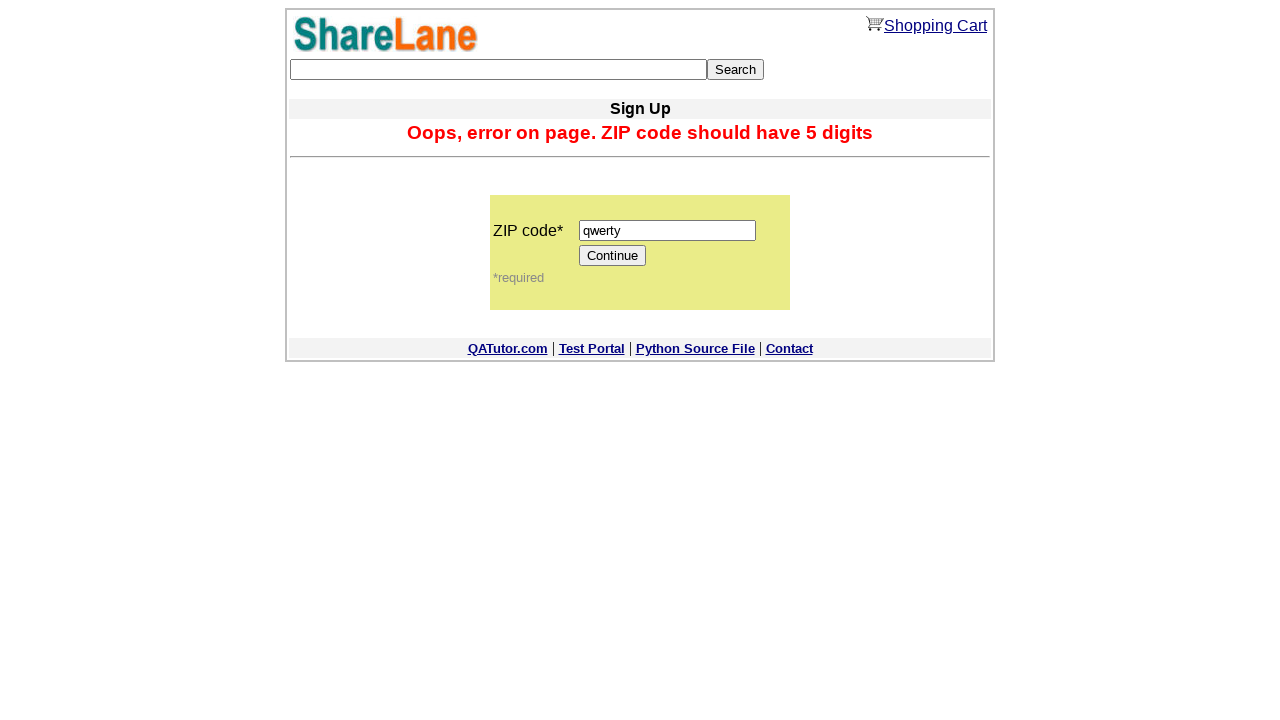